Tests frame handling functionality by switching between multiple frames and their nested iframes, filling text fields and clicking elements within each frame

Starting URL: https://ui.vision/demo/webtest/frames/

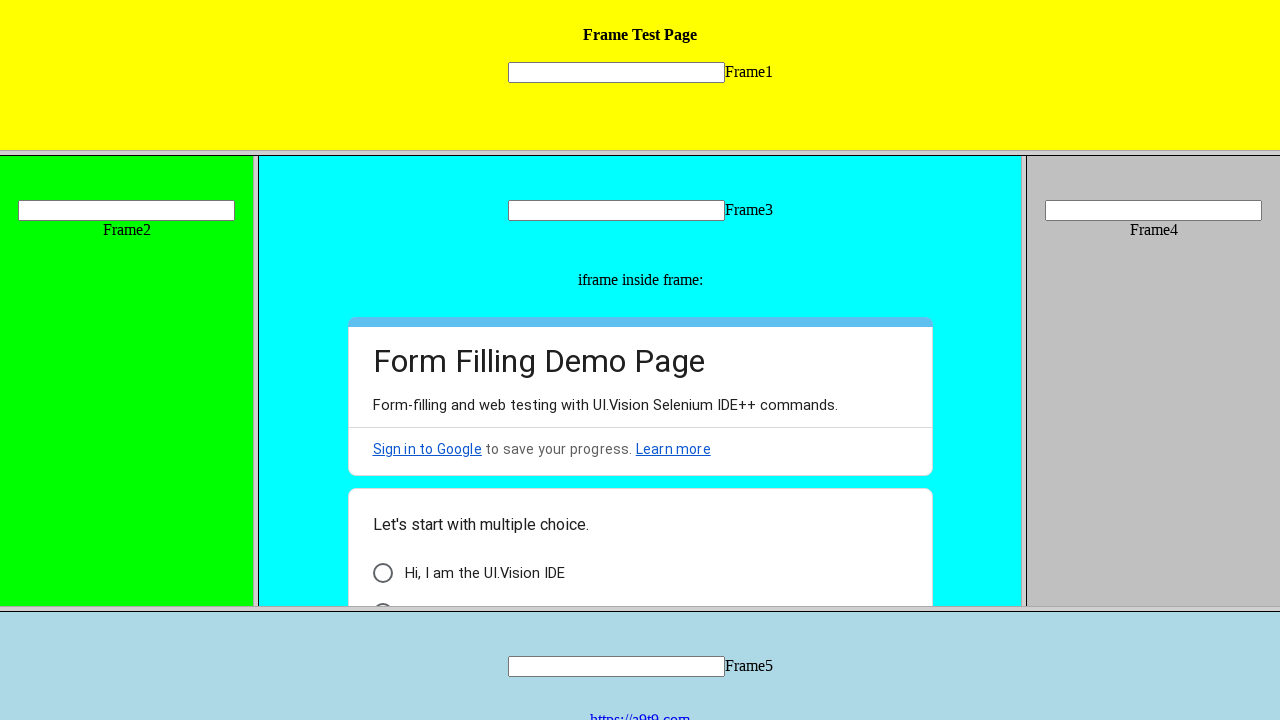

Located Frame 1
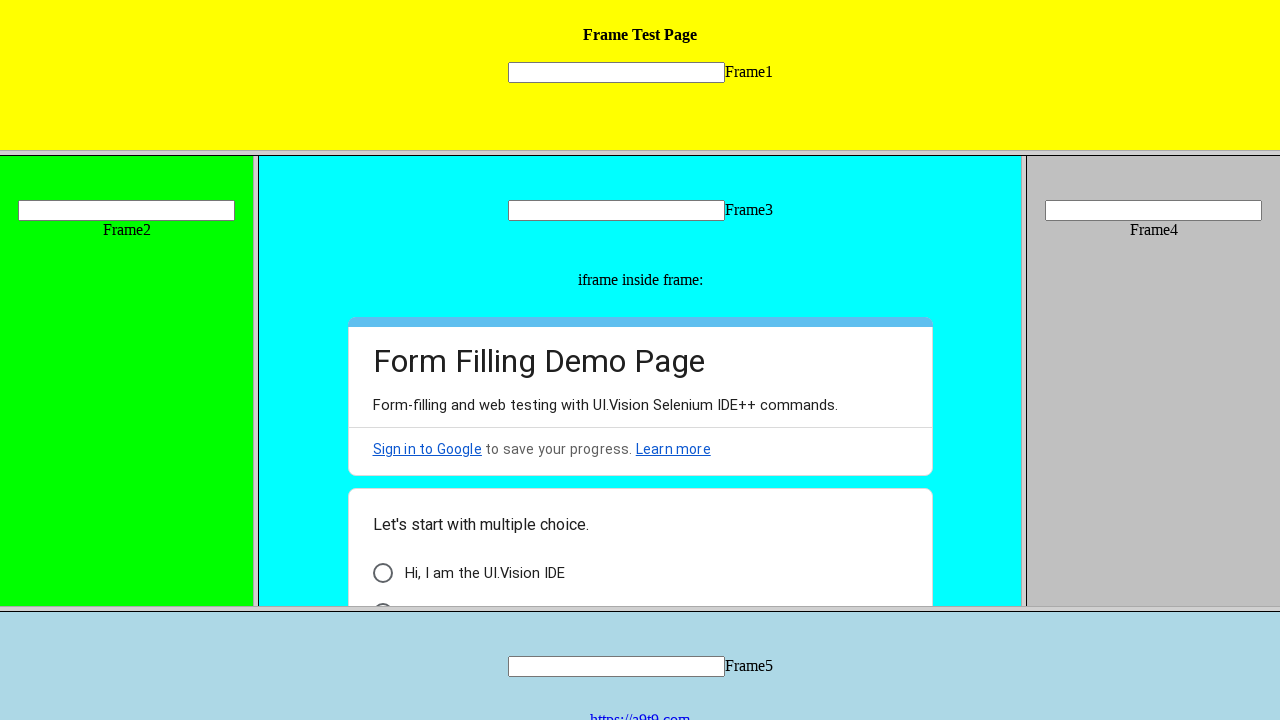

Filled text field in Frame 1 with 'selenium' on frame[src='frame_1.html'] >> internal:control=enter-frame >> input[name='mytext1
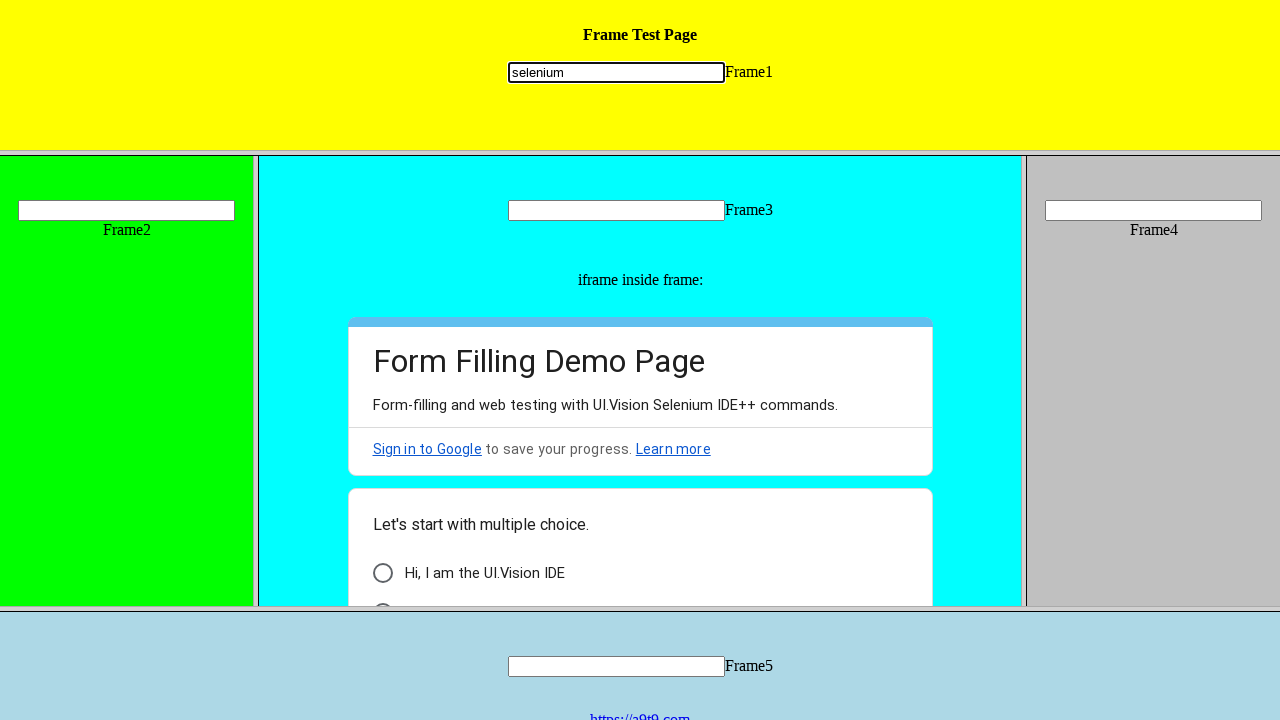

Located Frame 2
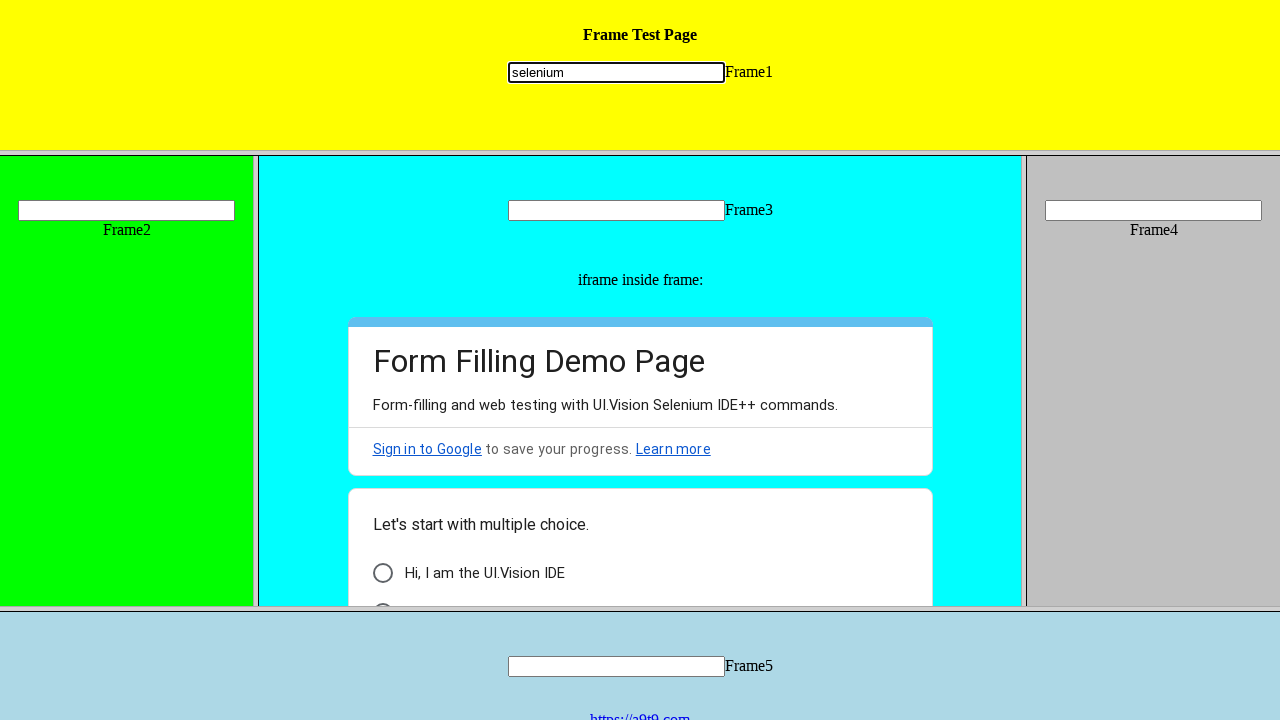

Filled text field in Frame 2 with 'automation' on frame[src='frame_2.html'] >> internal:control=enter-frame >> input[name='mytext2
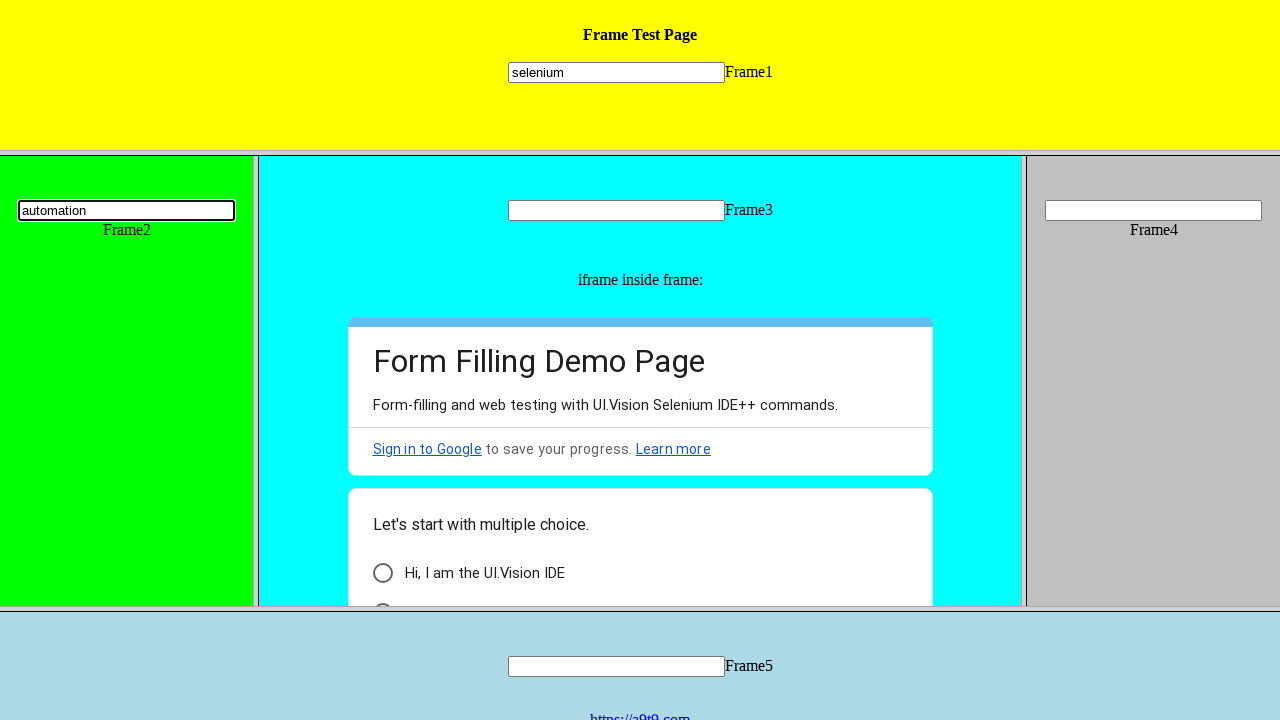

Located Frame 3
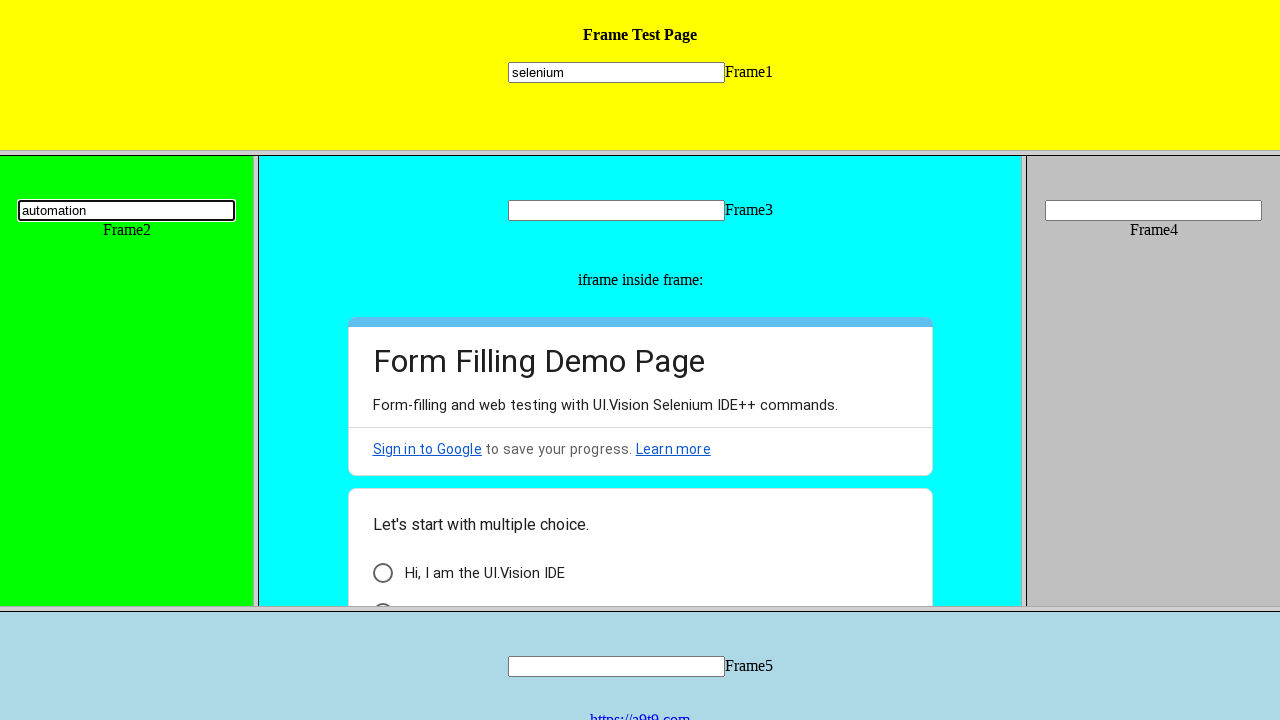

Filled text field in Frame 3 with 'Journey' on frame[src='frame_3.html'] >> internal:control=enter-frame >> input[name='mytext3
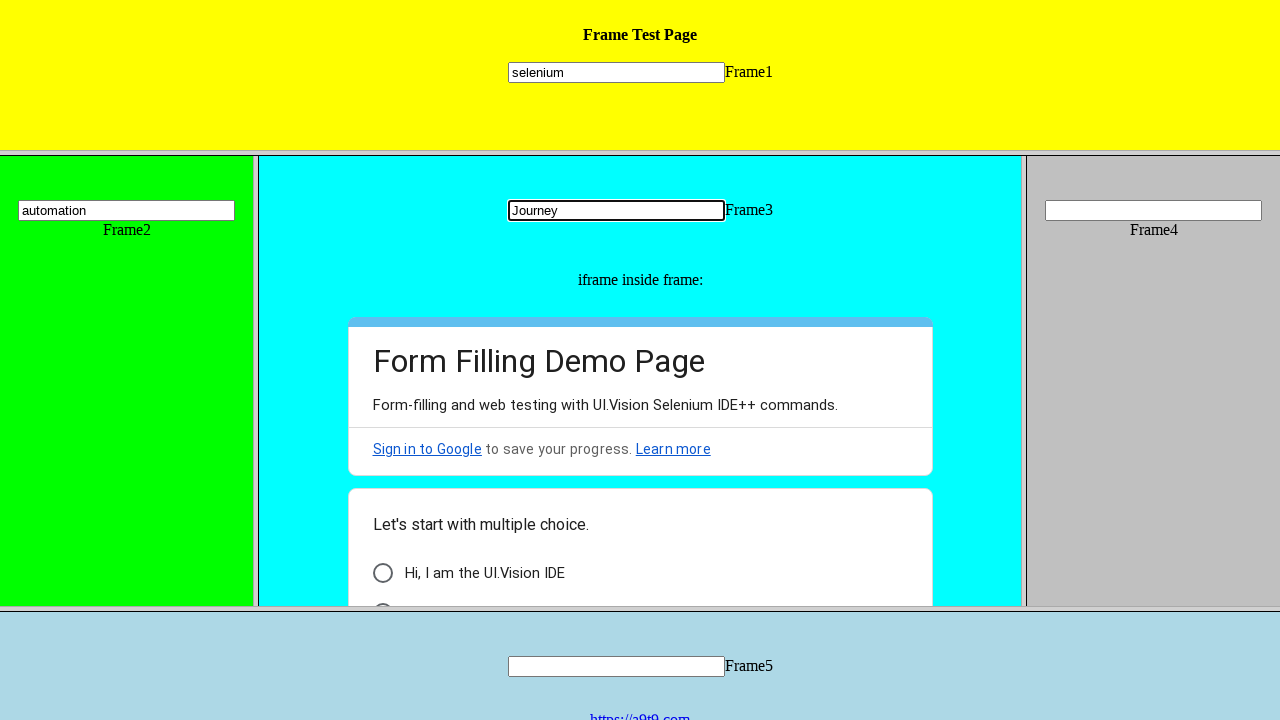

Located nested iframe within Frame 3
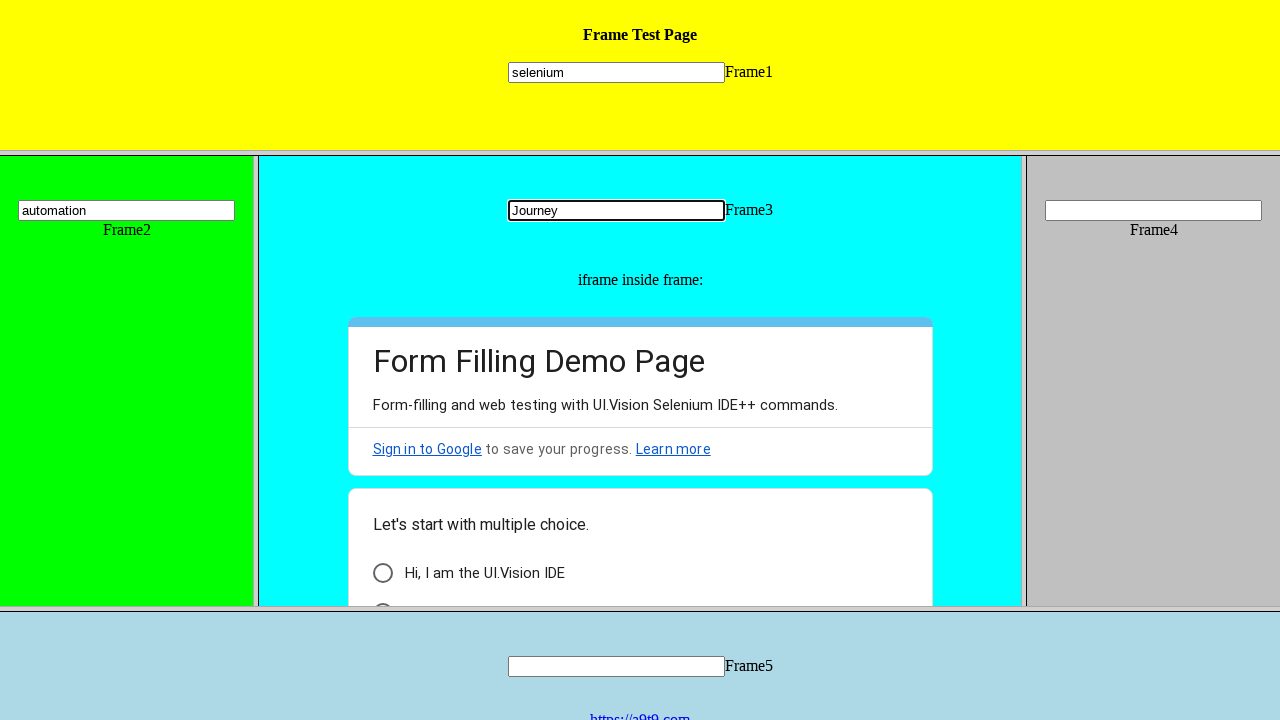

Clicked radio button 'Hi, I am the UI.Vision IDE' in nested iframe at (382, 573) on frame[src='frame_3.html'] >> internal:control=enter-frame >> iframe >> internal:
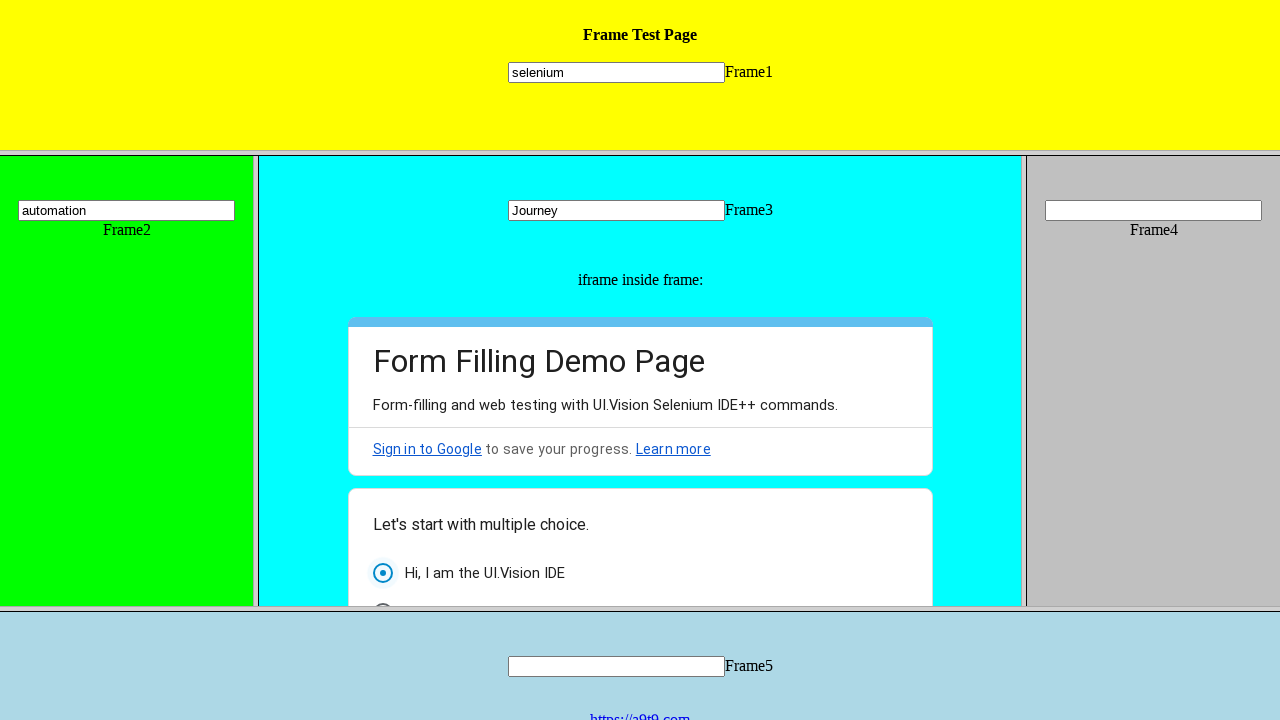

Located Frame 4
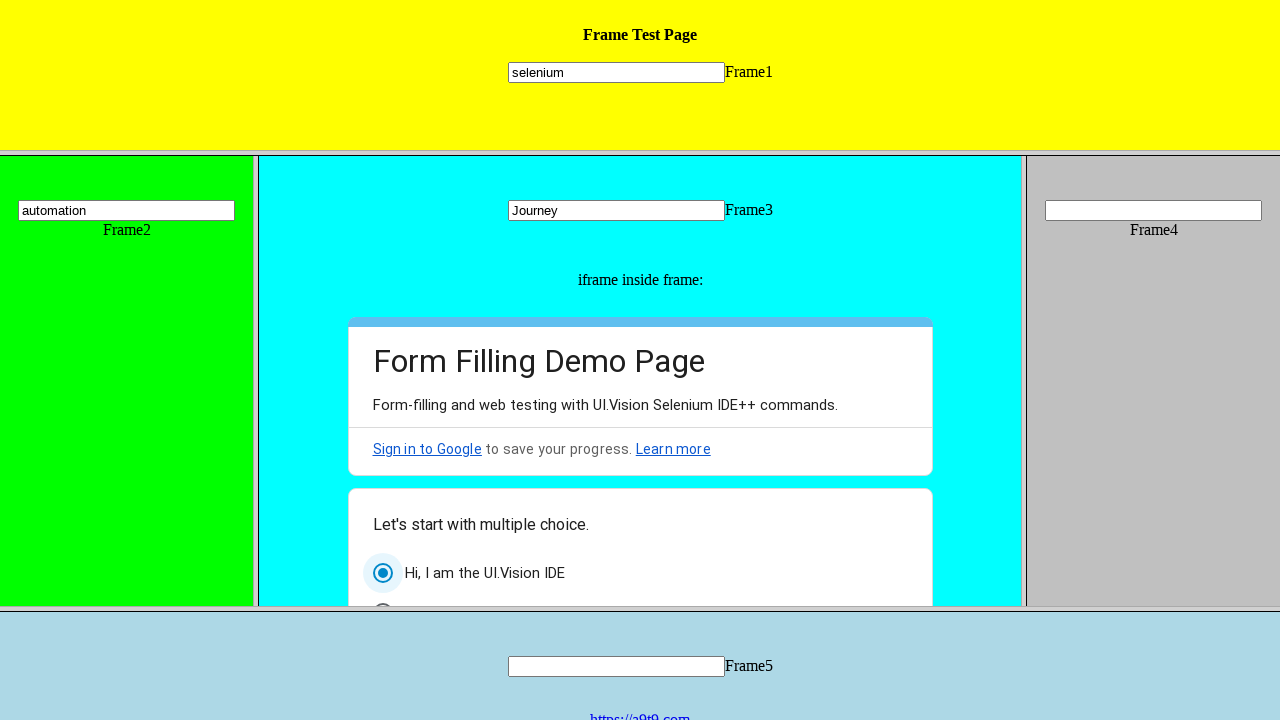

Filled text field in Frame 4 with 'Finally' on frame[src='frame_4.html'] >> internal:control=enter-frame >> input[name='mytext4
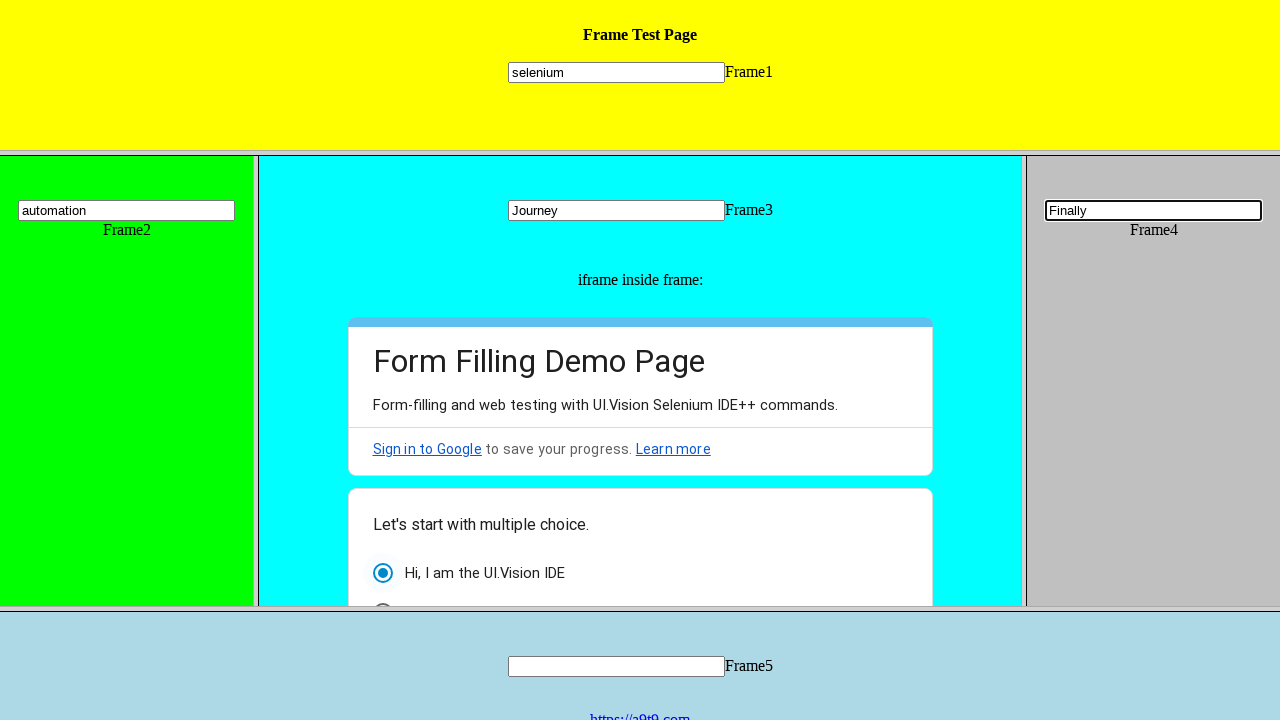

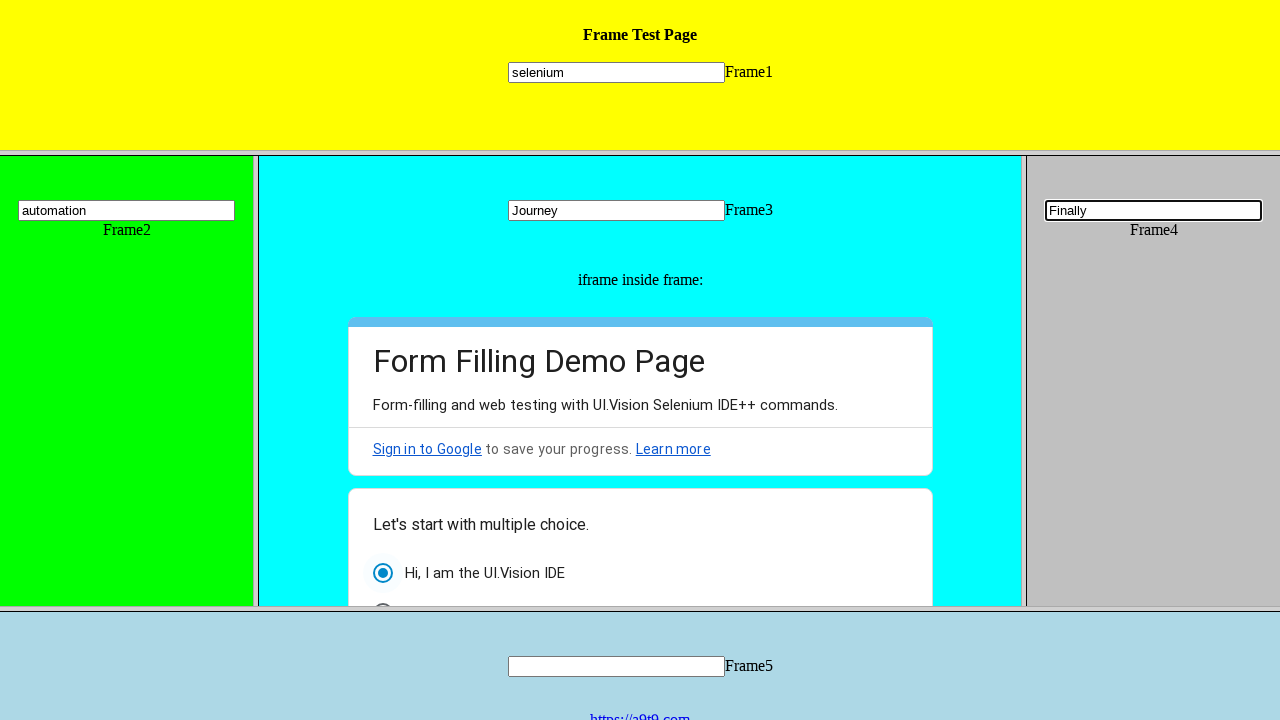